Tests a vegetable shopping site by searching for products containing "ca", verifying product counts, adding items to cart by clicking buttons, iterating through products to find and add "Cashews", and verifying the brand logo text.

Starting URL: https://rahulshettyacademy.com/seleniumPractise/#/

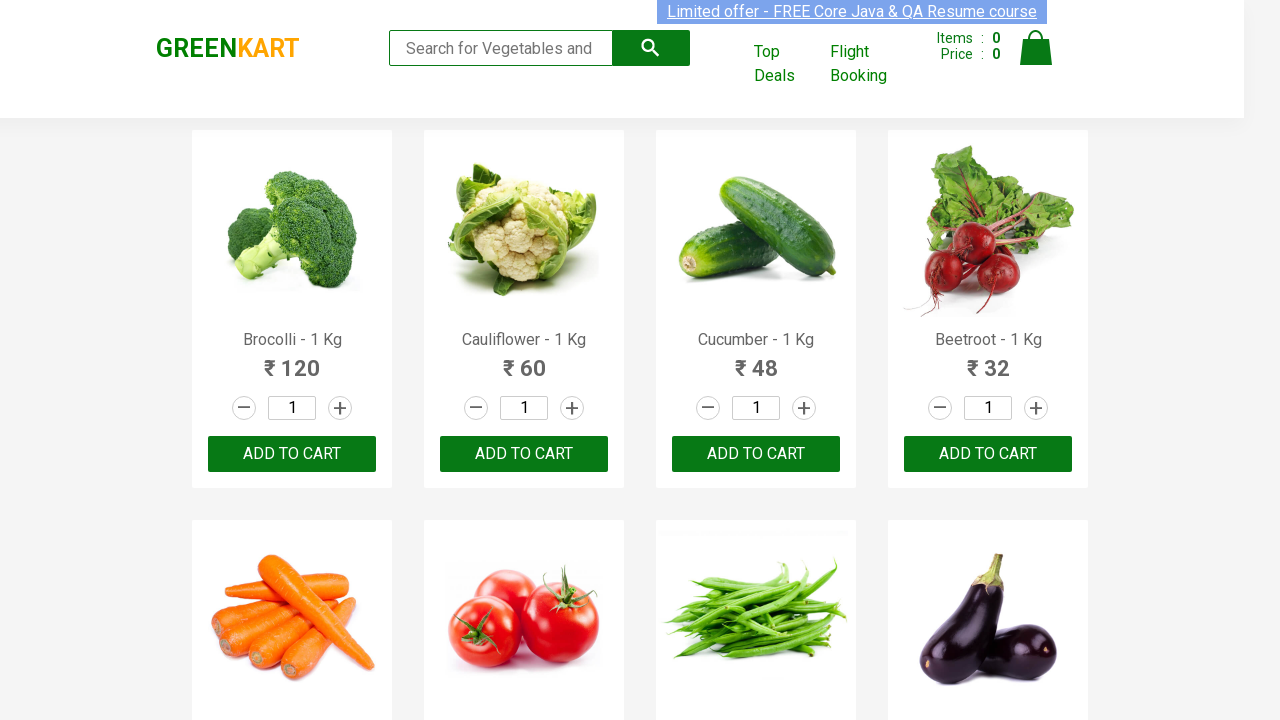

Filled search field with 'ca' to search for vegetables on .search-keyword
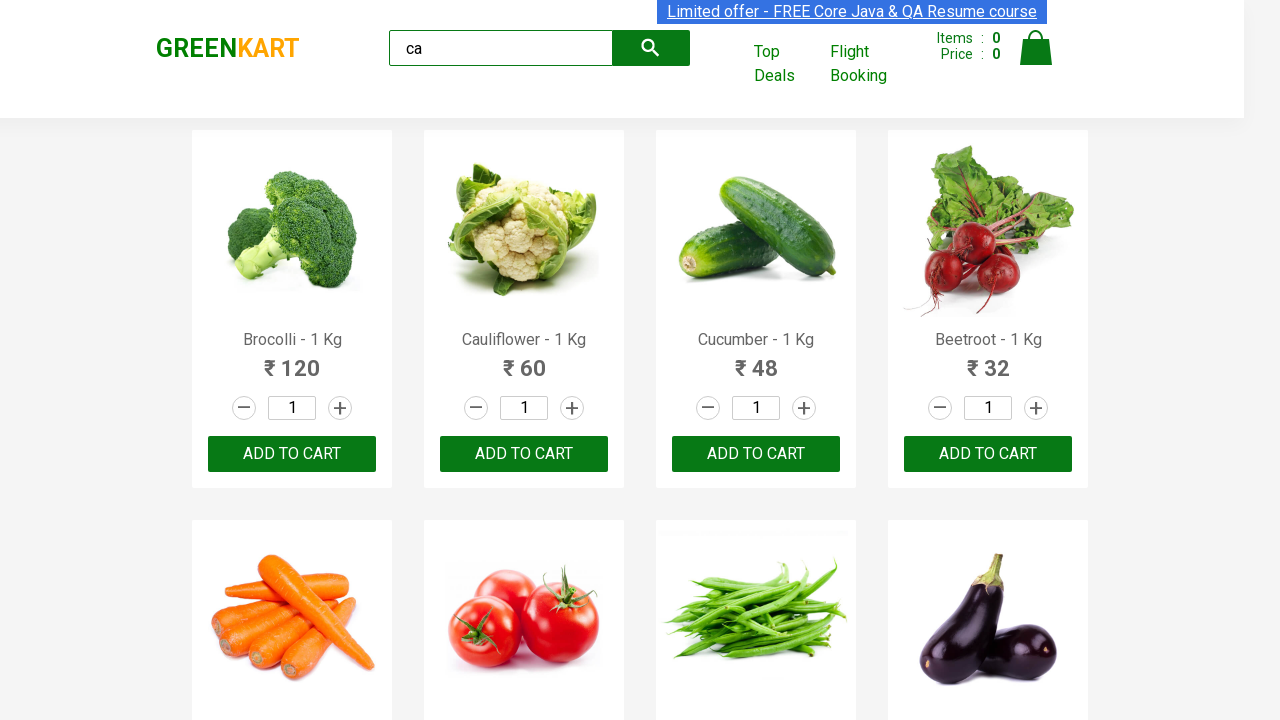

Waited 2 seconds for search results to load
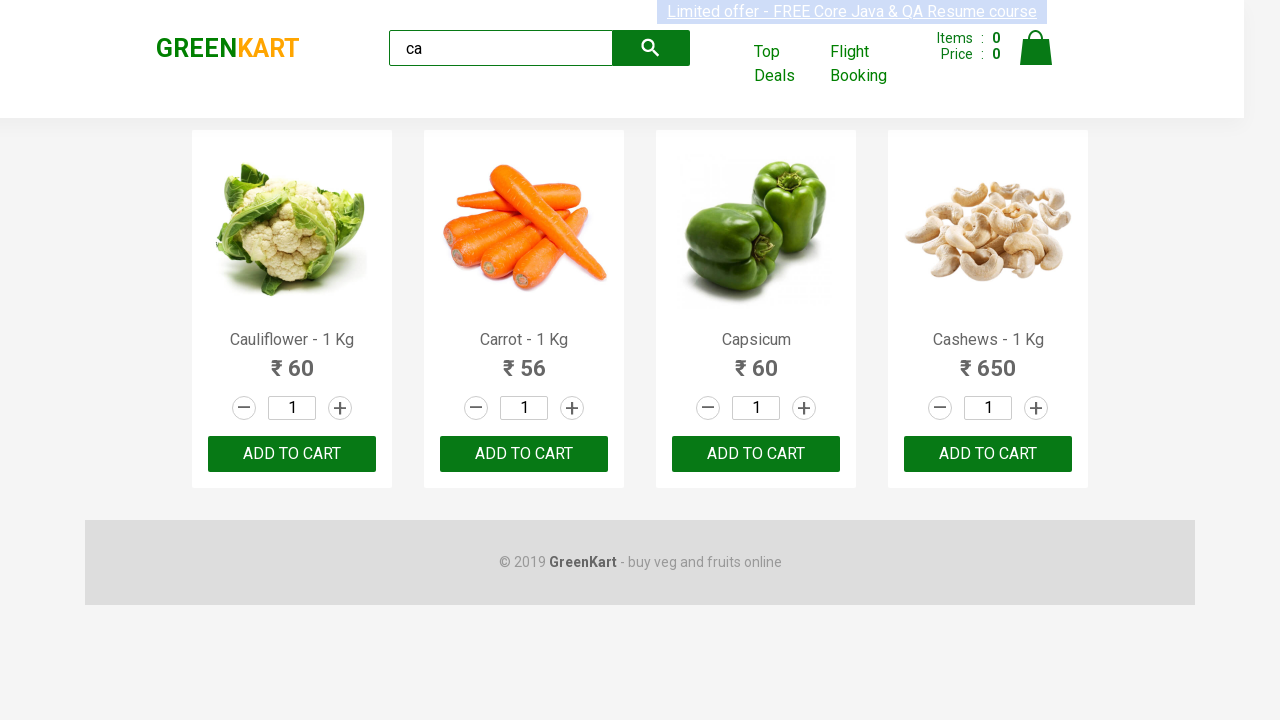

Product elements loaded on the page
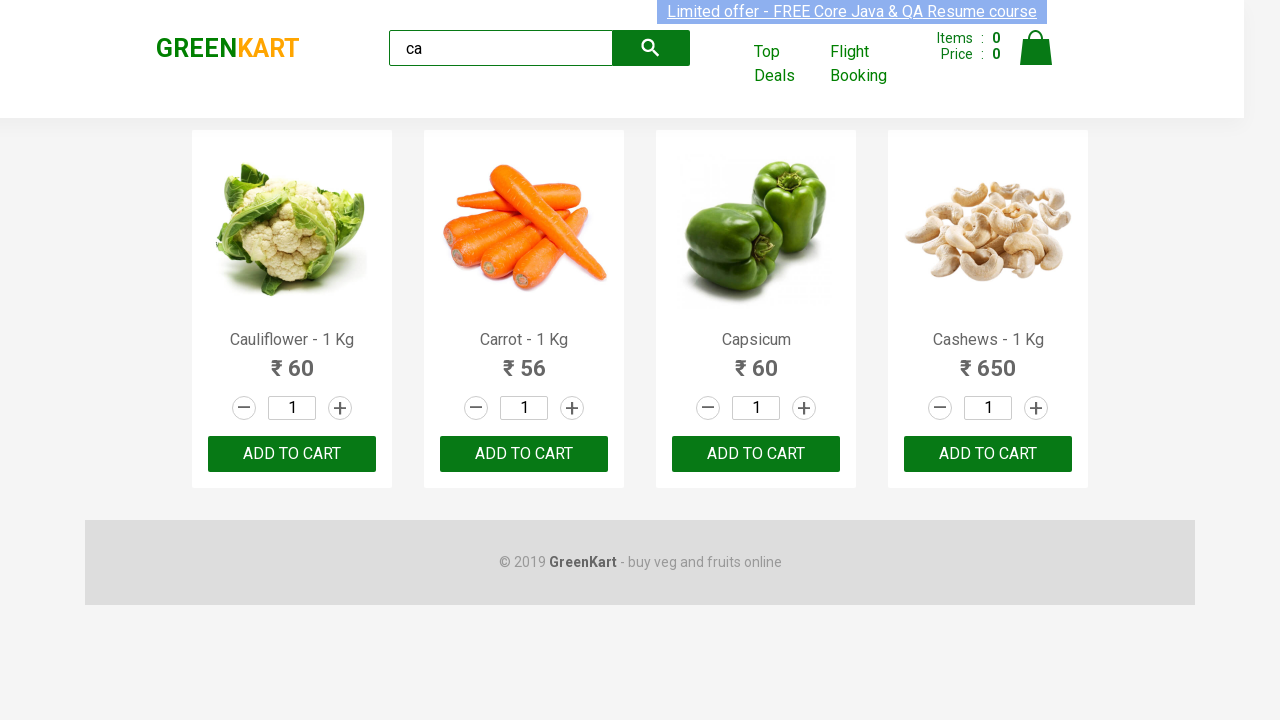

Verified 5 total products found (including hidden)
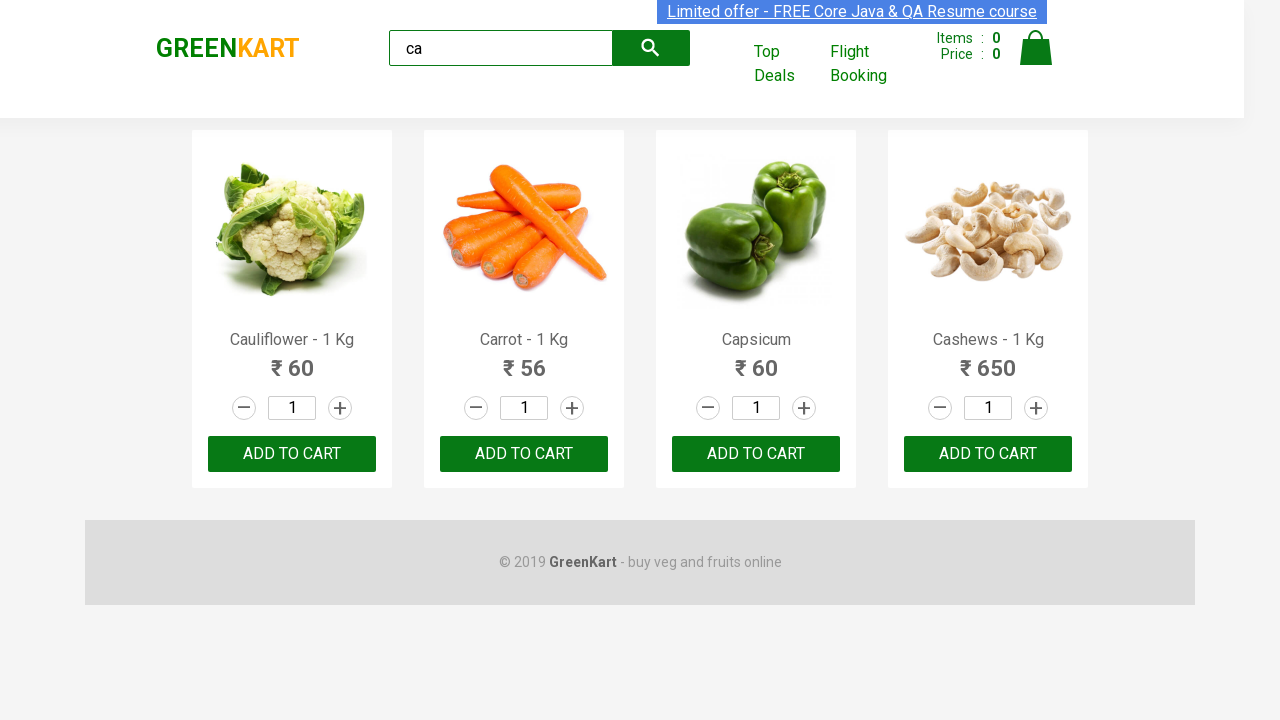

Verified 4 visible products are displayed
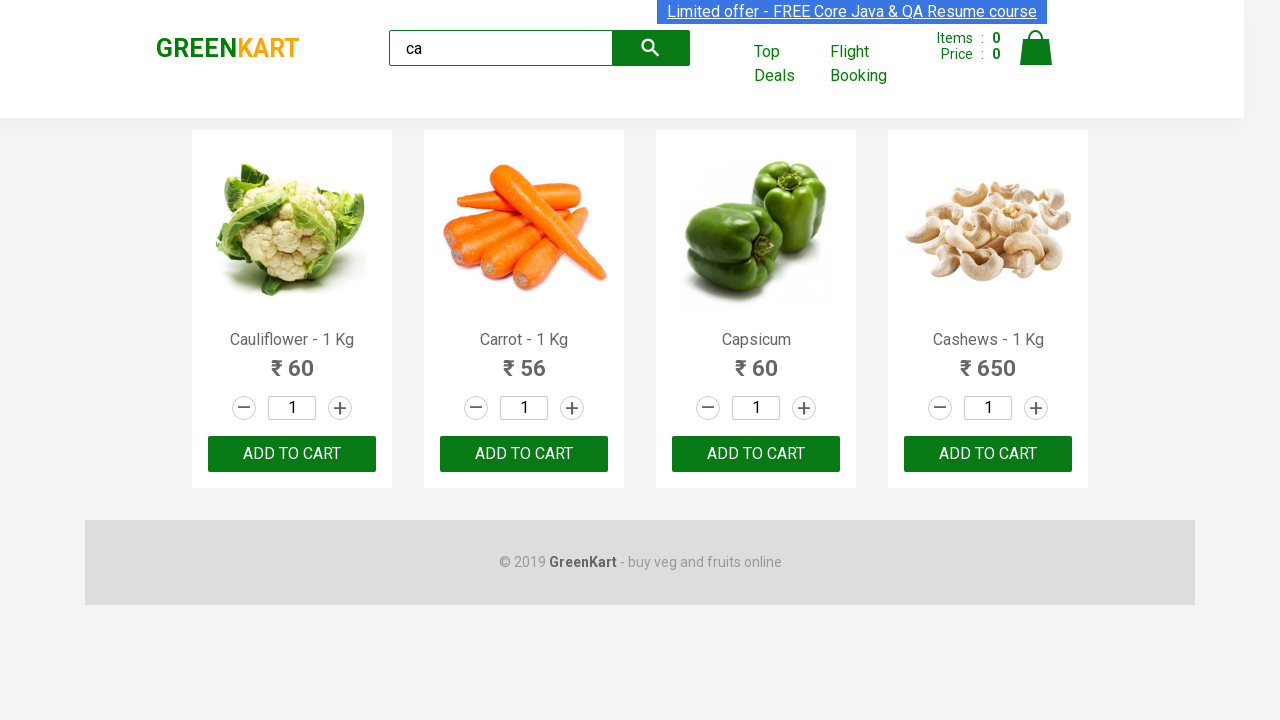

Verified 4 products within products container
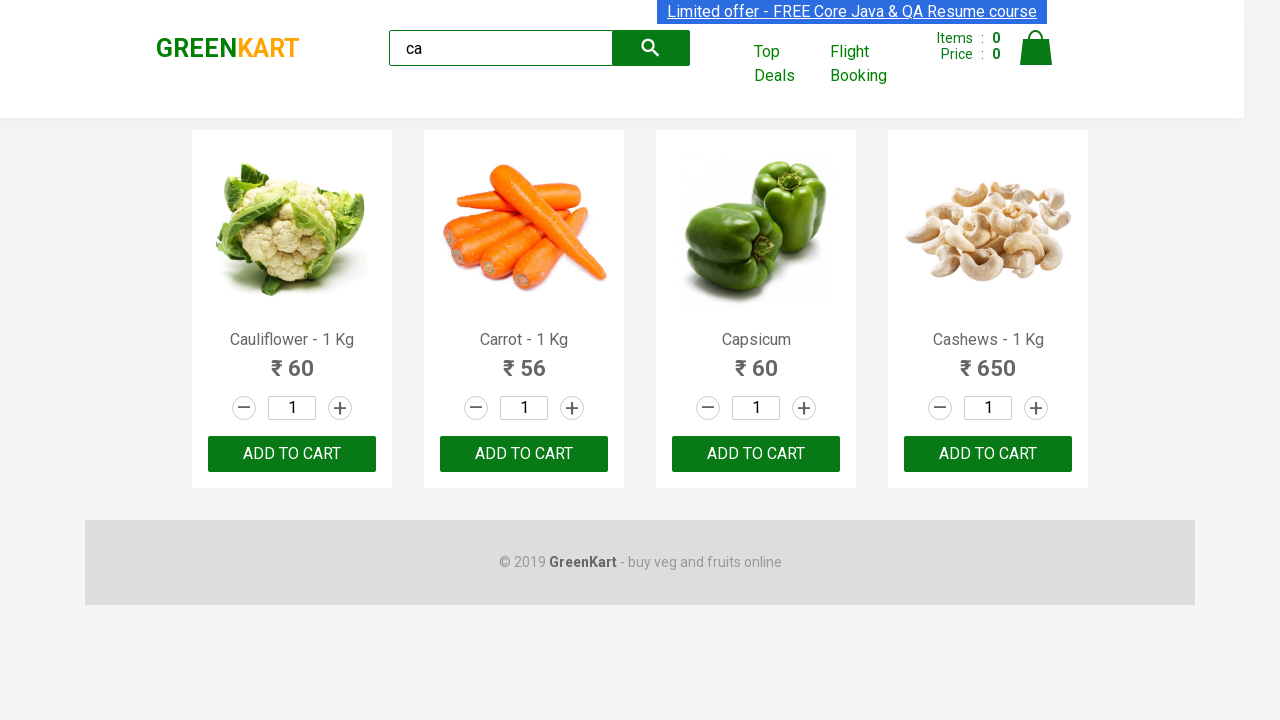

Clicked ADD TO CART button on 3rd child product at (756, 454) on :nth-child(3) > .product-action > button
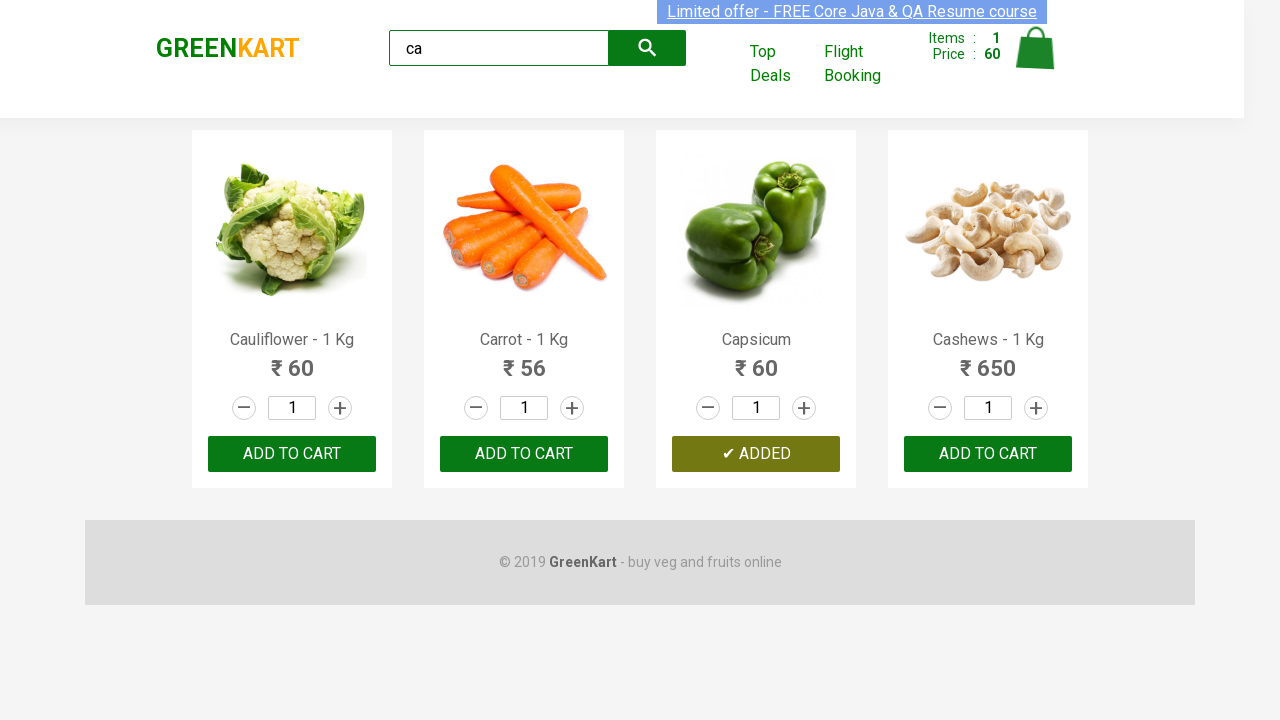

Clicked ADD TO CART button on 3rd product using nth-child selector at (756, 454) on .products .product >> nth=2 >> button >> internal:has-text="ADD TO CART"i
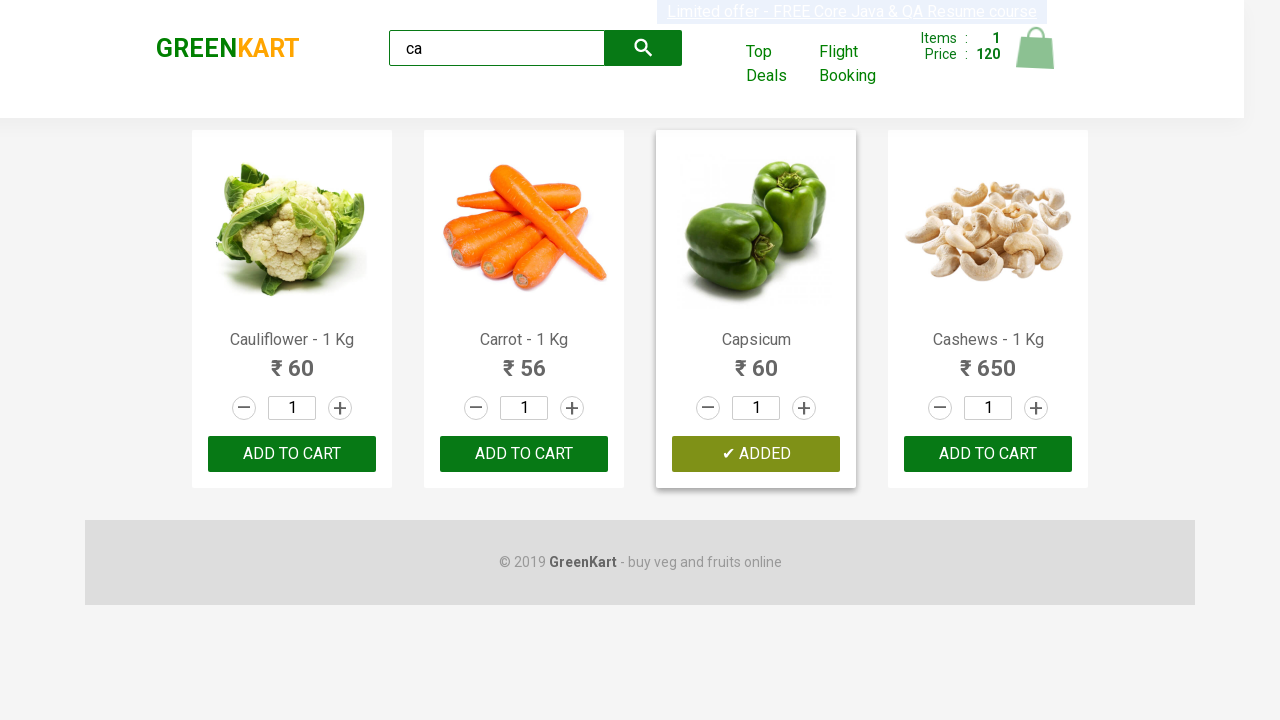

Found and clicked ADD TO CART for Cashews product at (988, 454) on .products .product >> nth=3 >> button
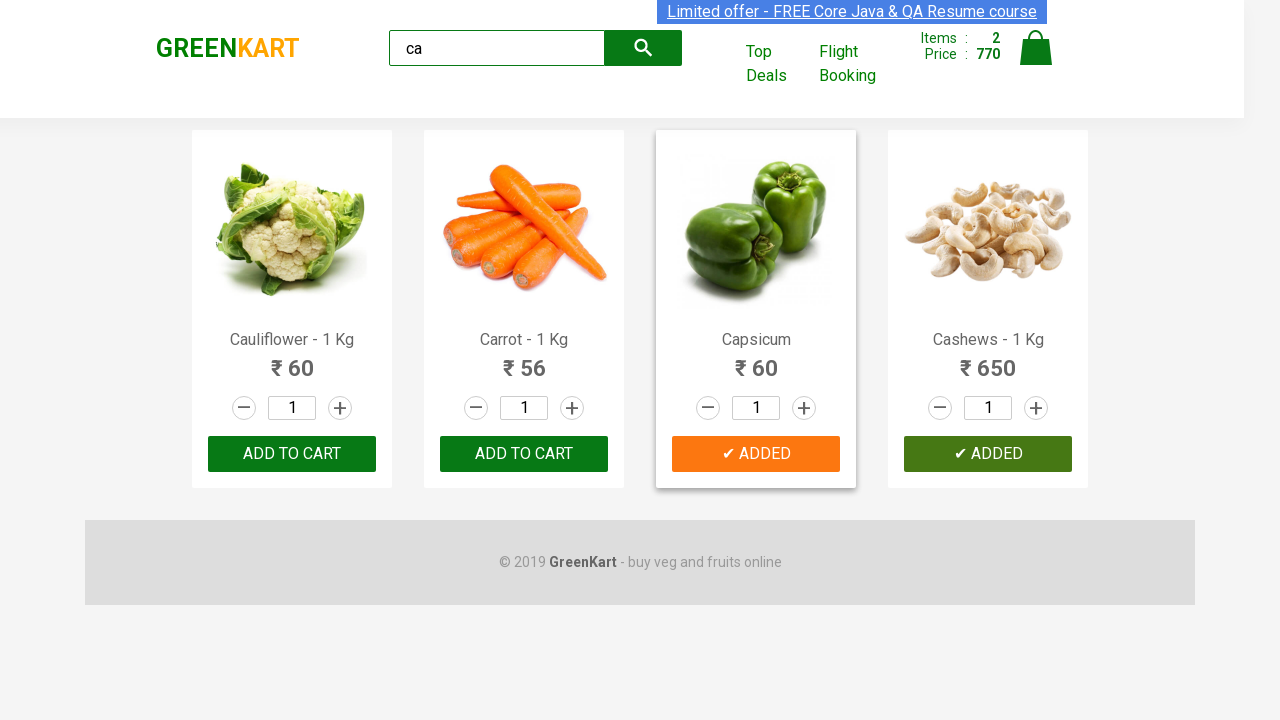

Verified brand logo text is 'GREENKART'
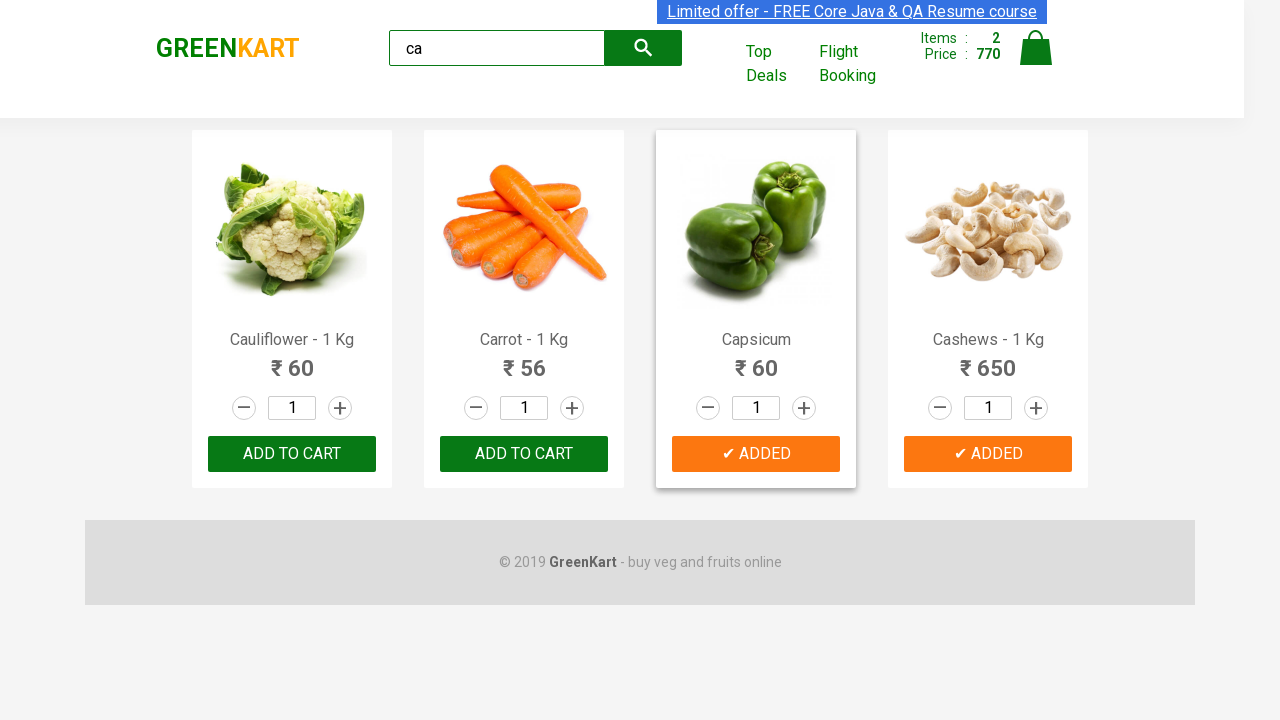

Retrieved and logged brand text: GREENKART
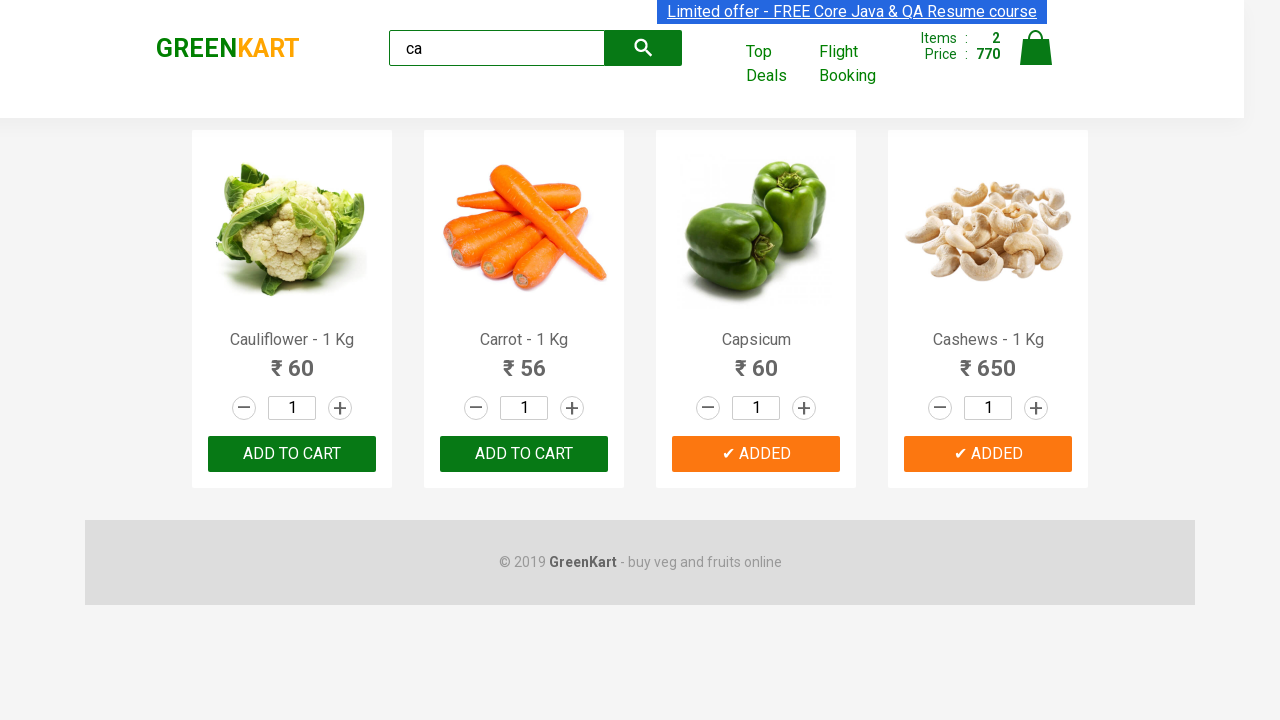

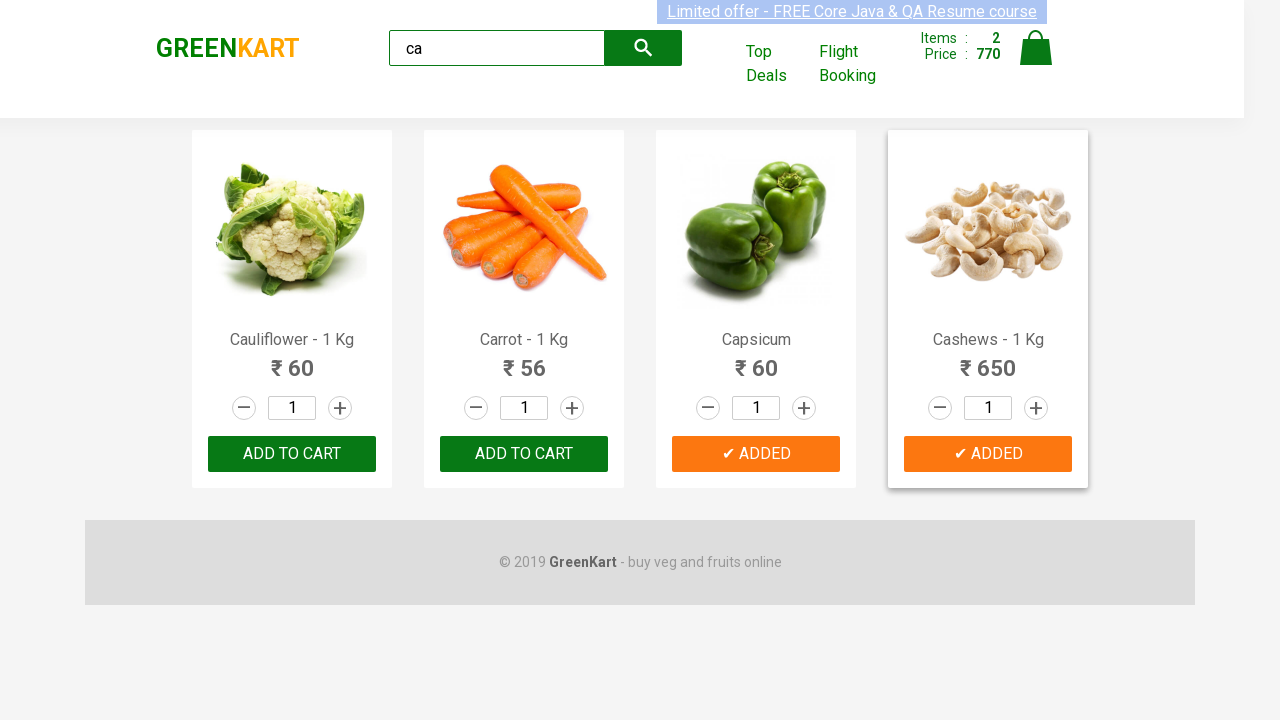